Tests a practice form by filling out name, email, password, selecting gender from dropdown, choosing radio button option, entering date of birth, and submitting the form to verify successful submission.

Starting URL: https://rahulshettyacademy.com/angularpractice/

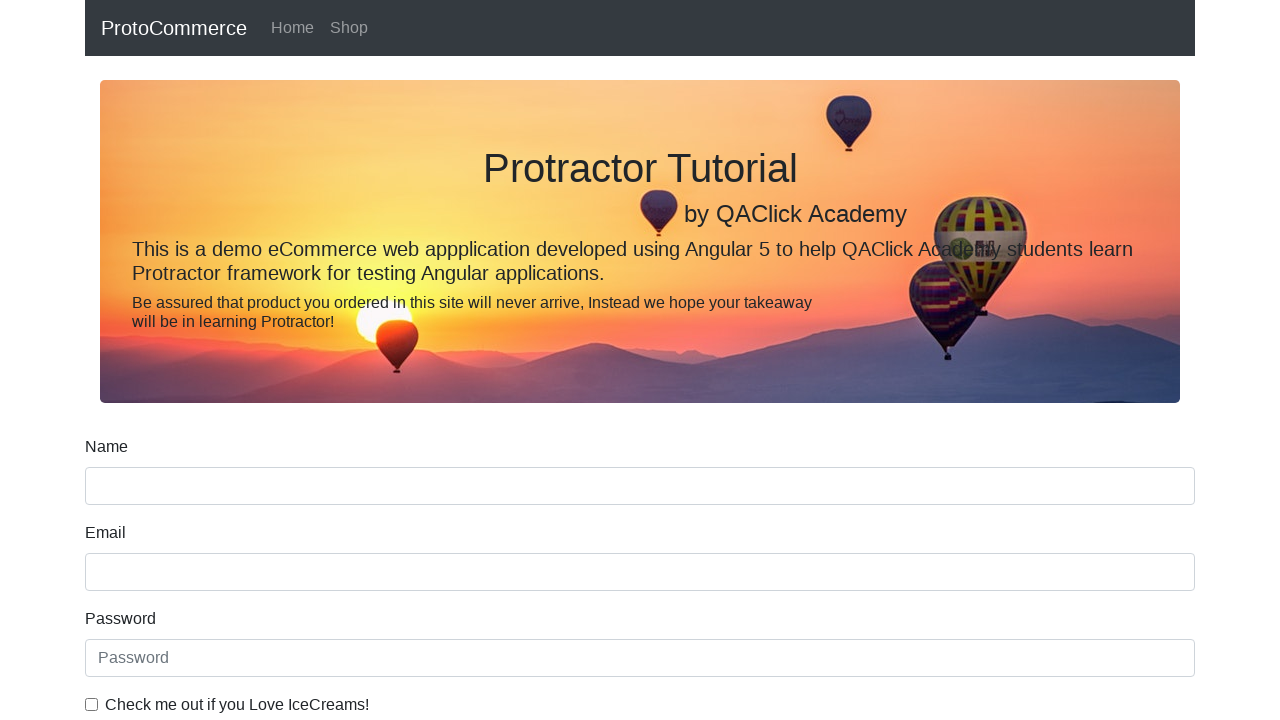

Filled name field with 'Maria Johnson' on //form-comp[1]/div[1]/form[1]/div[1]/input[1]
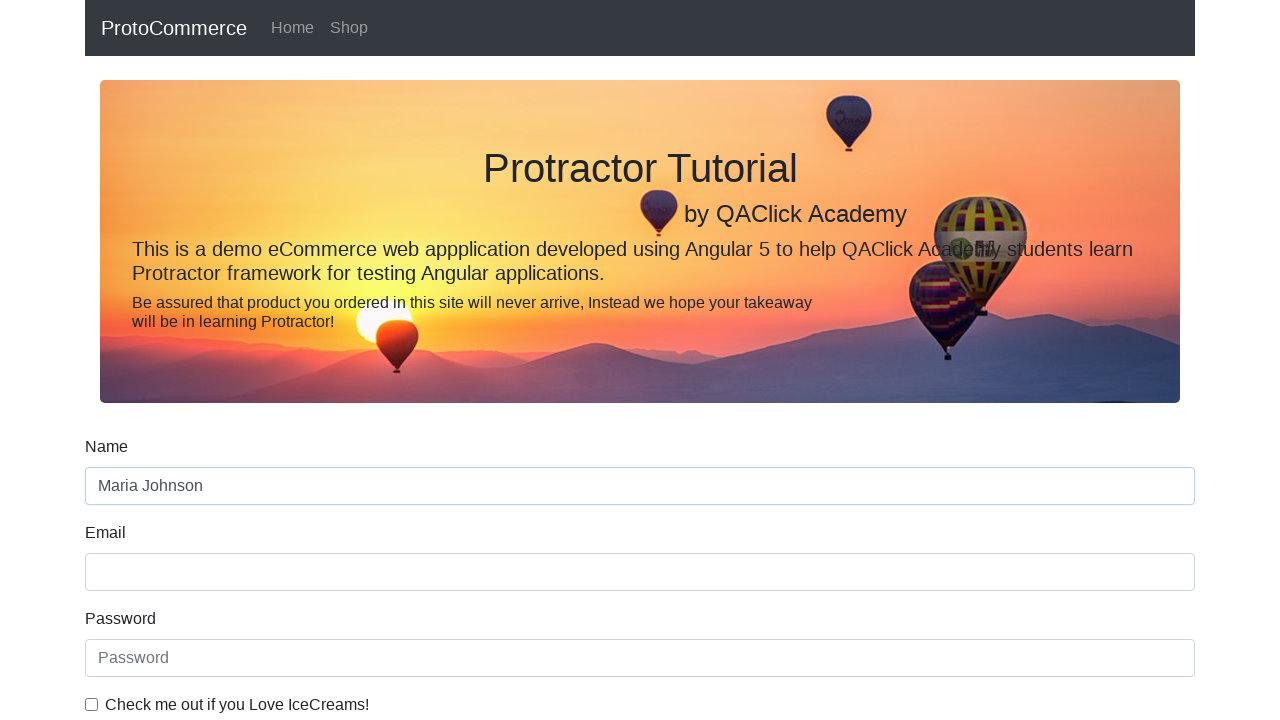

Filled email field with 'maria.johnson@example.com' on //form-comp[1]/div[1]/form[1]/div[2]/input[1]
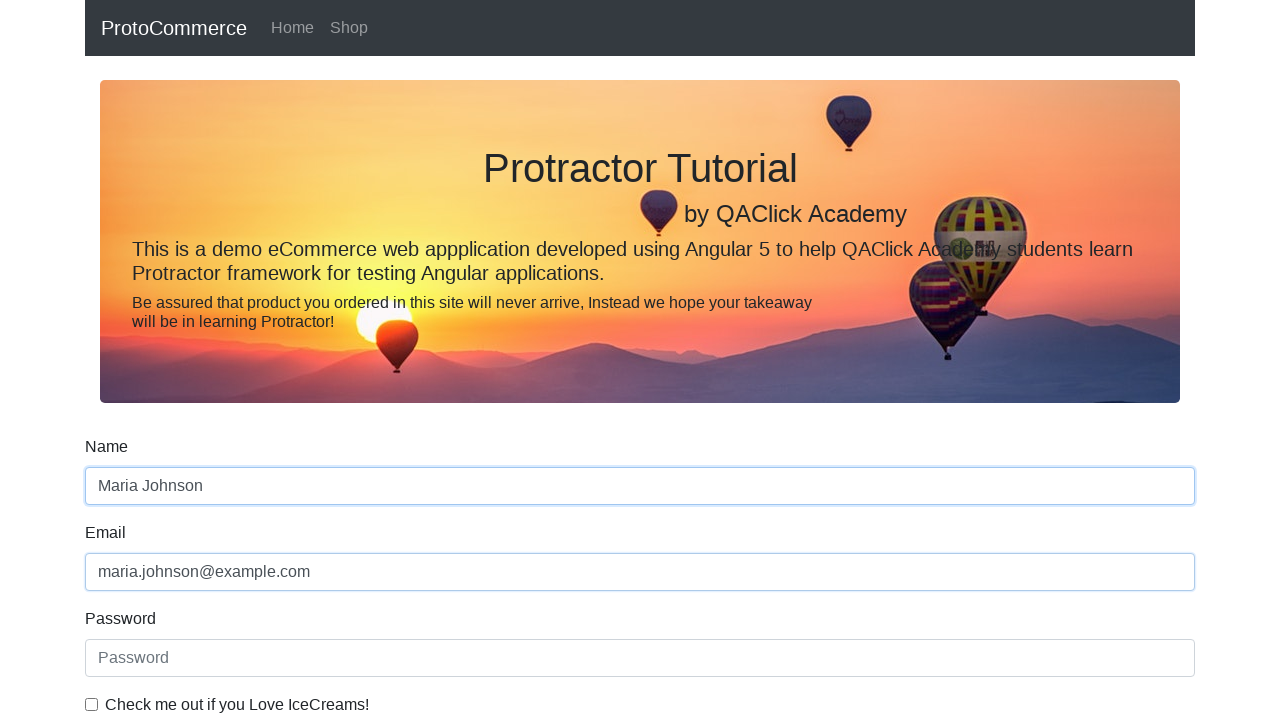

Filled password field with 'testpass456' on #exampleInputPassword1
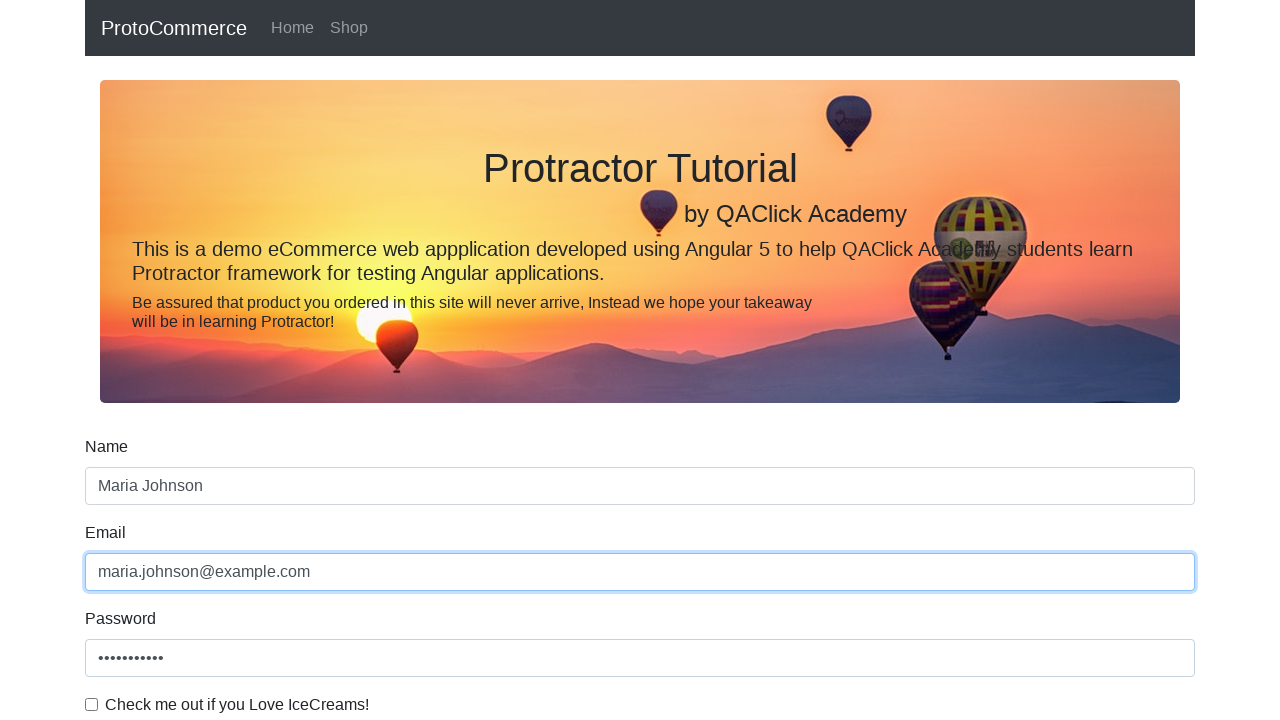

Verified checkbox state
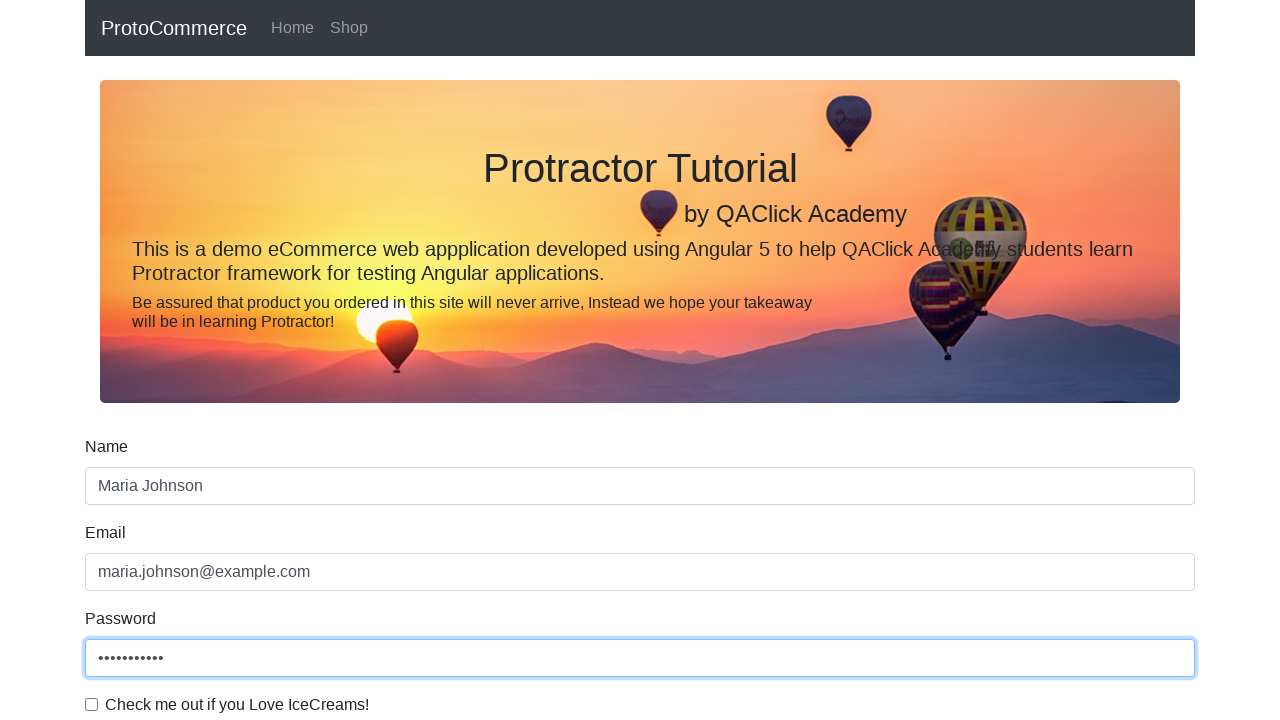

Selected 'Female' from gender dropdown on #exampleFormControlSelect1
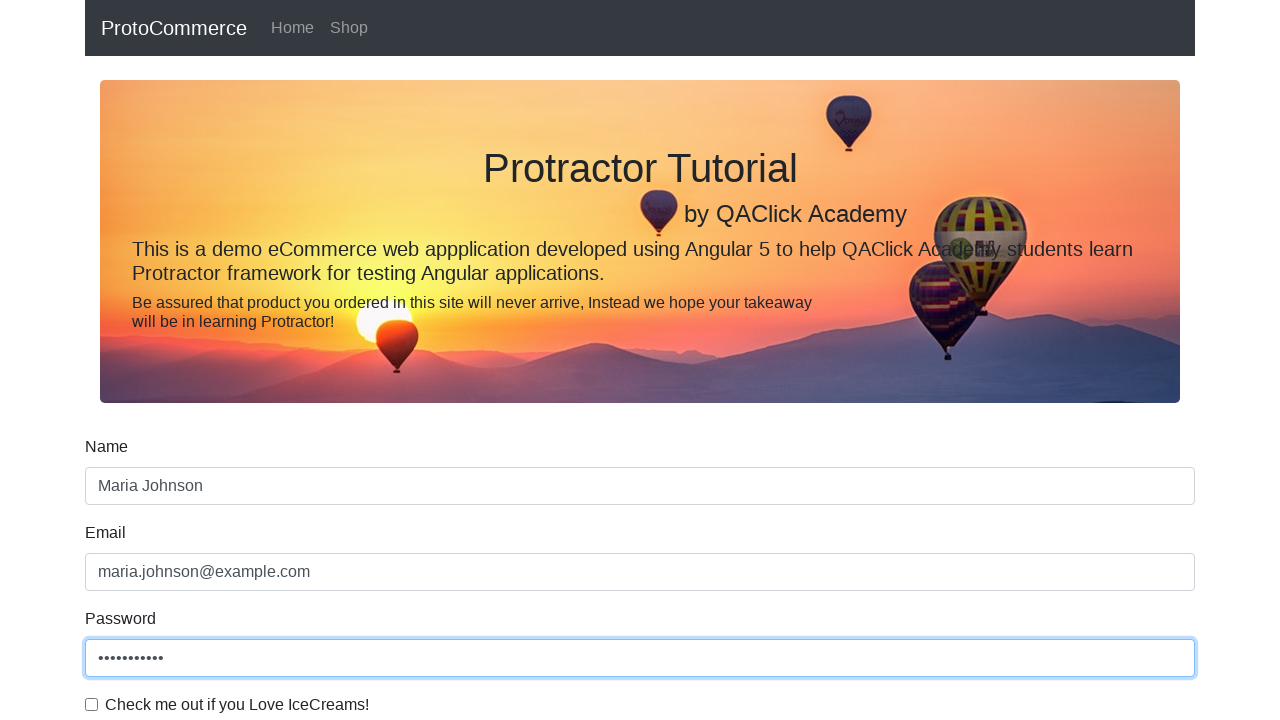

Verified radio button state
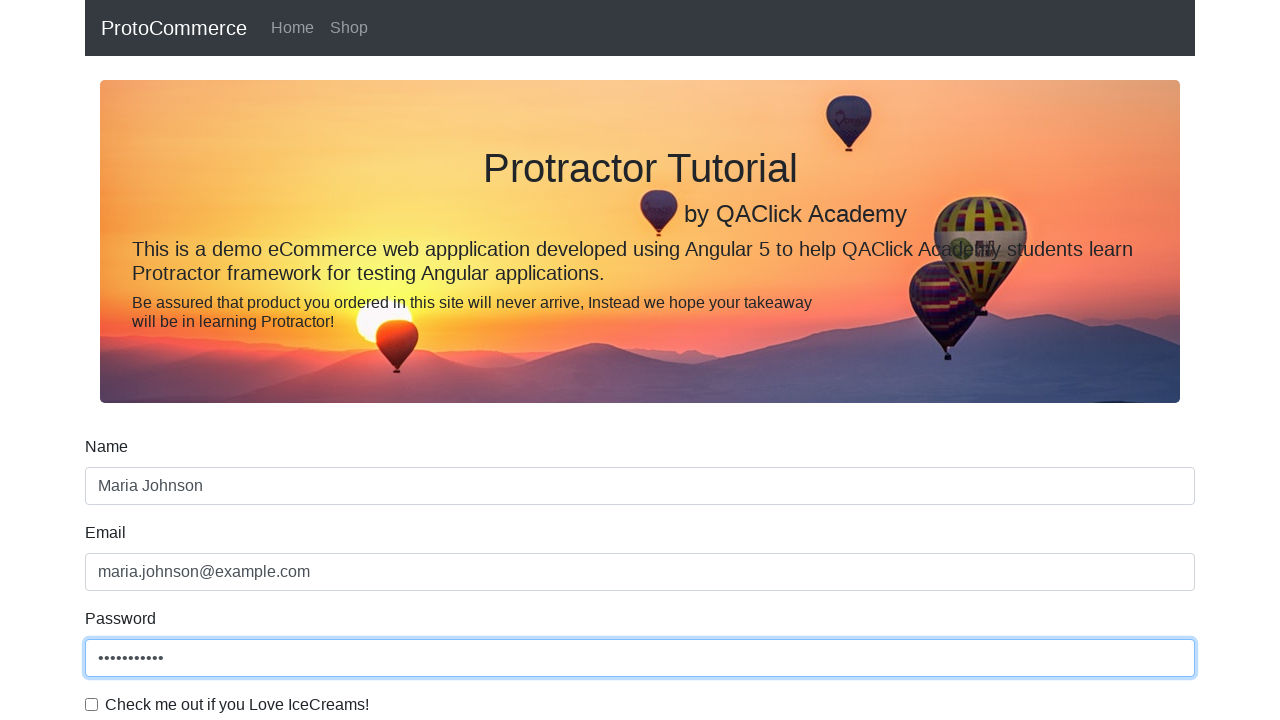

Filled date of birth field with '1995-03-15' on input[name='bday']
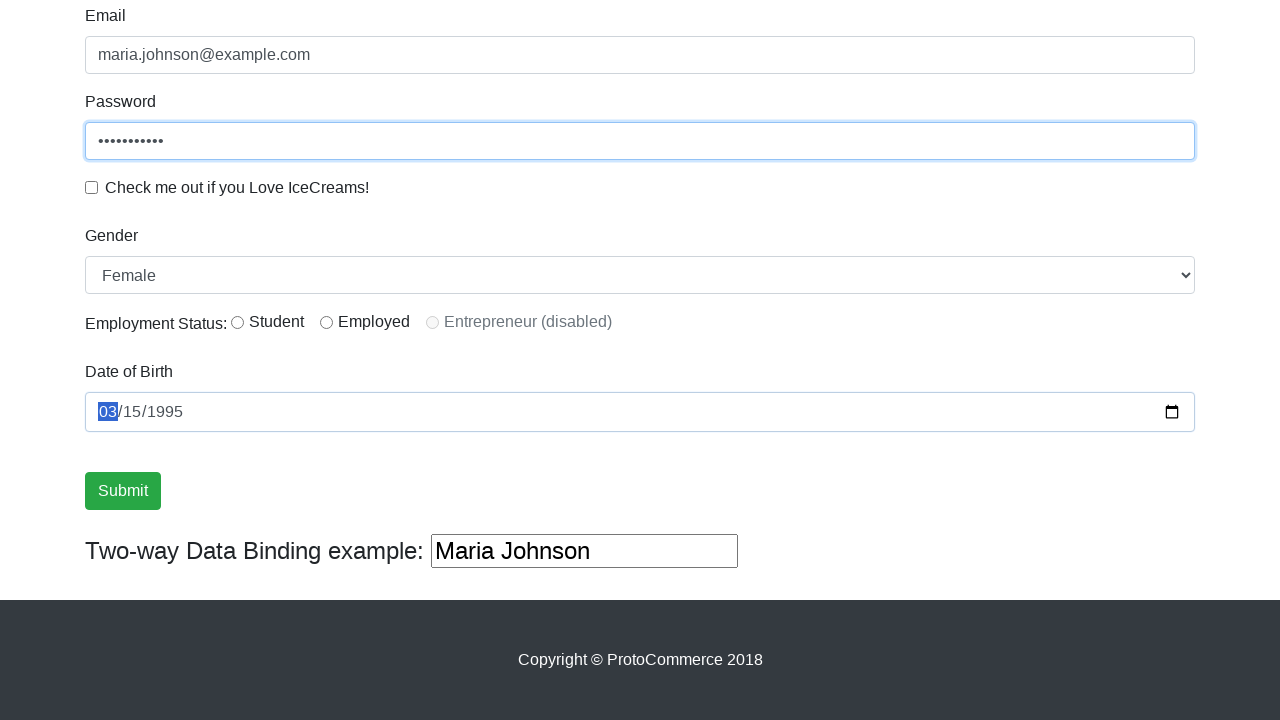

Clicked submit button to submit form at (123, 491) on input[class*='btn']
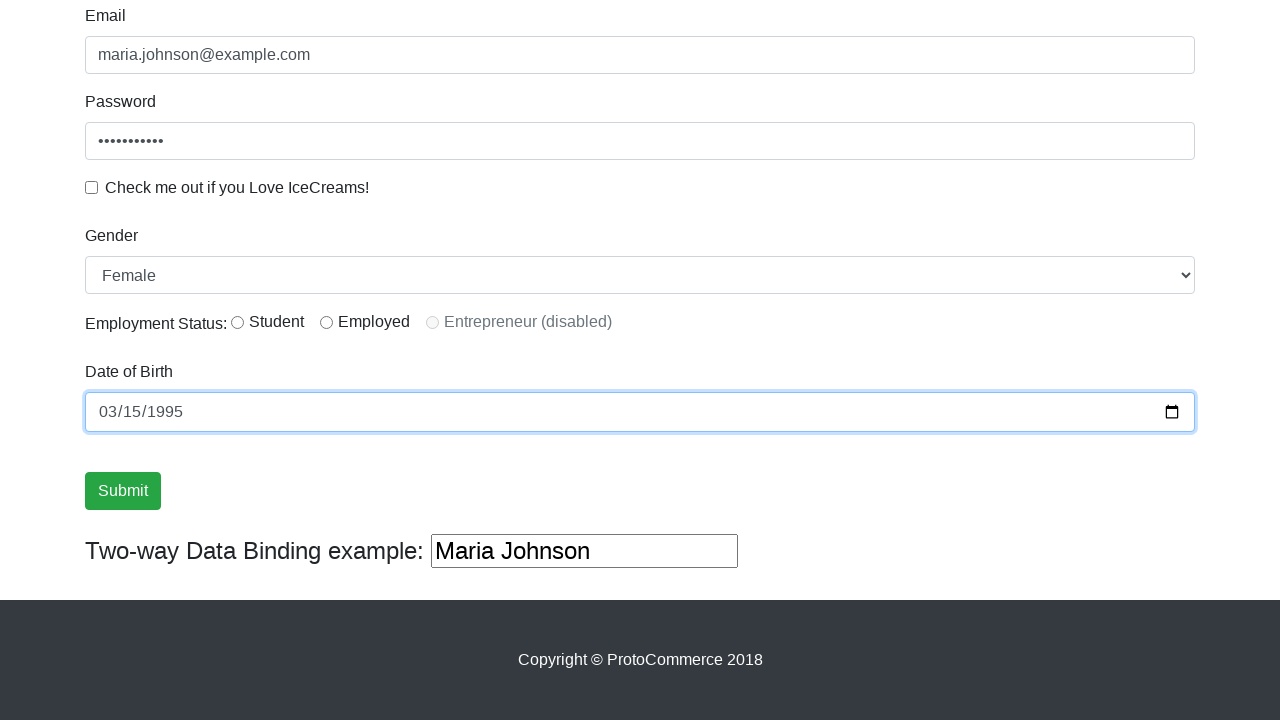

Form successfully submitted - success message appeared
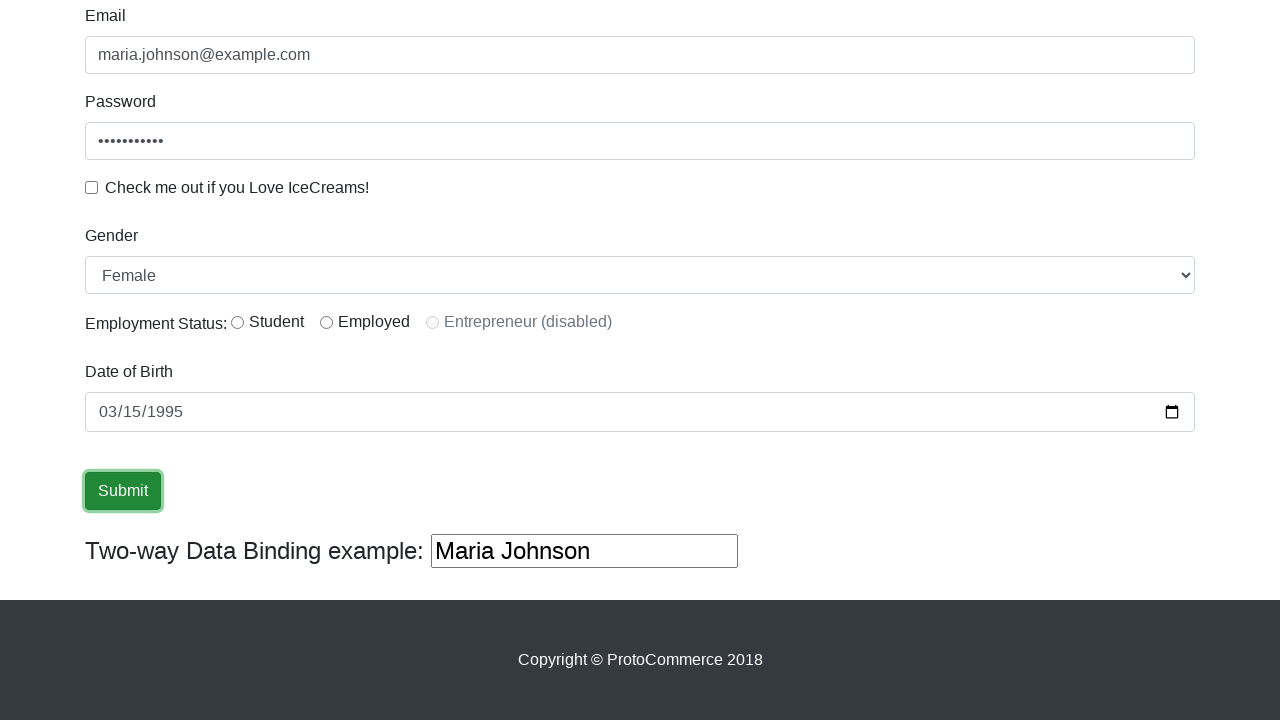

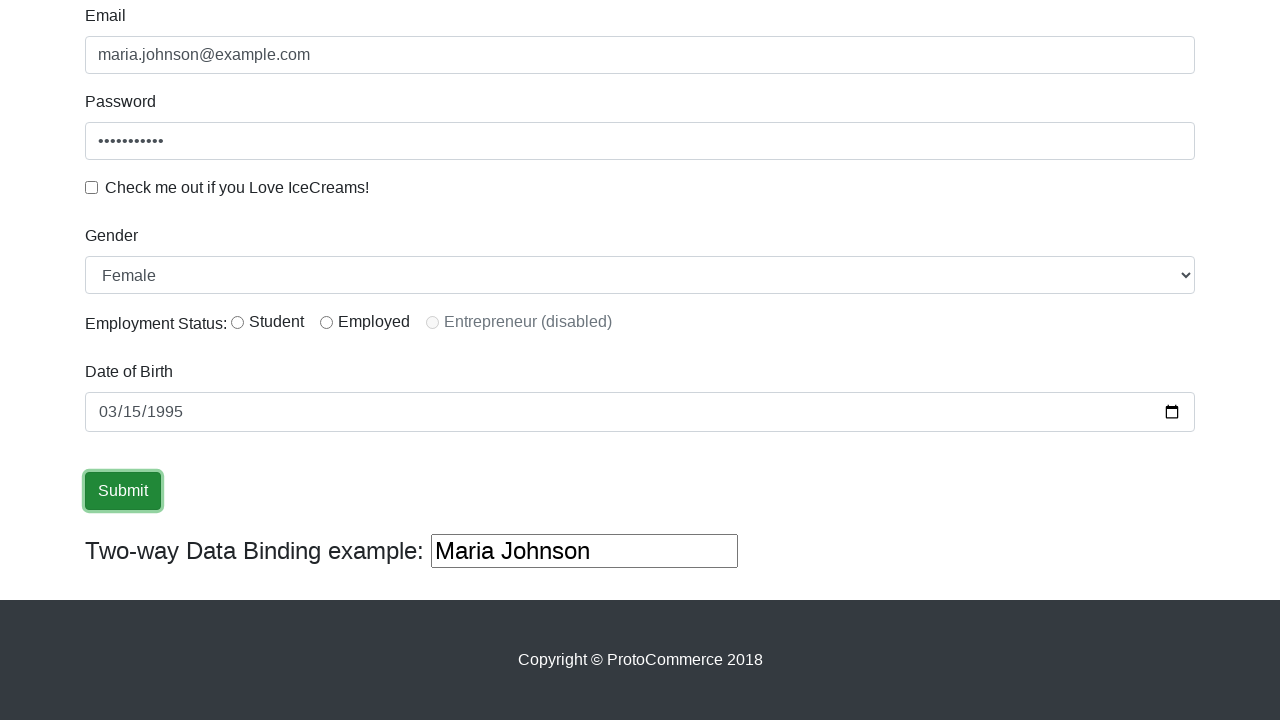